Tests dynamic element visibility by waiting for a button that appears after a delay on the page

Starting URL: https://demoqa.com/dynamic-properties

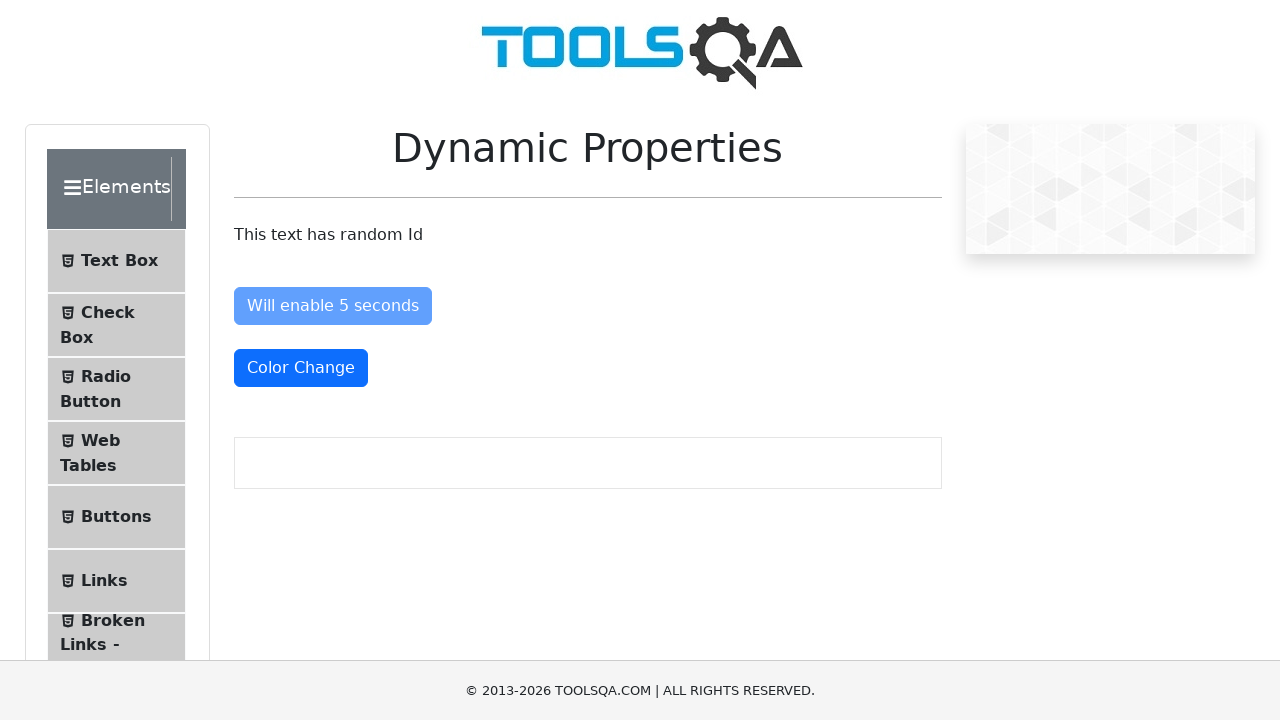

Navigated to Dynamic Properties page
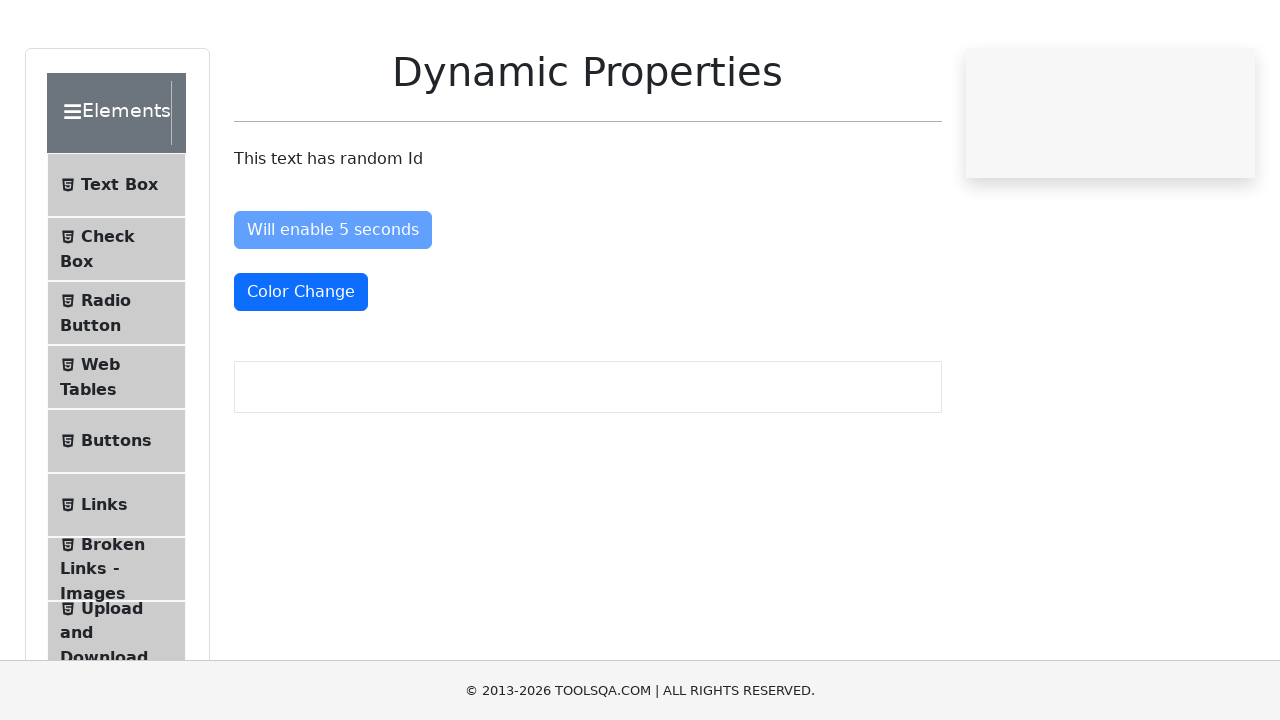

Waited for button with id 'visibleAfter' to become visible (5 second delay)
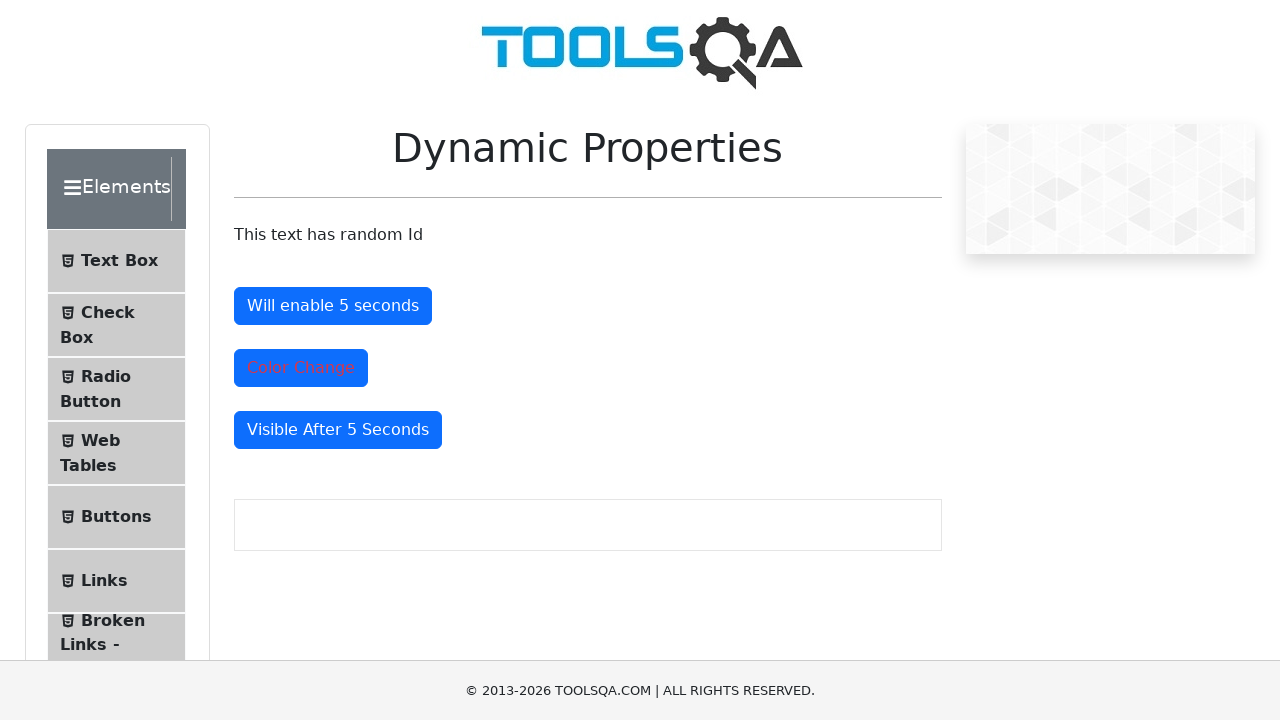

Located the dynamically appearing button element
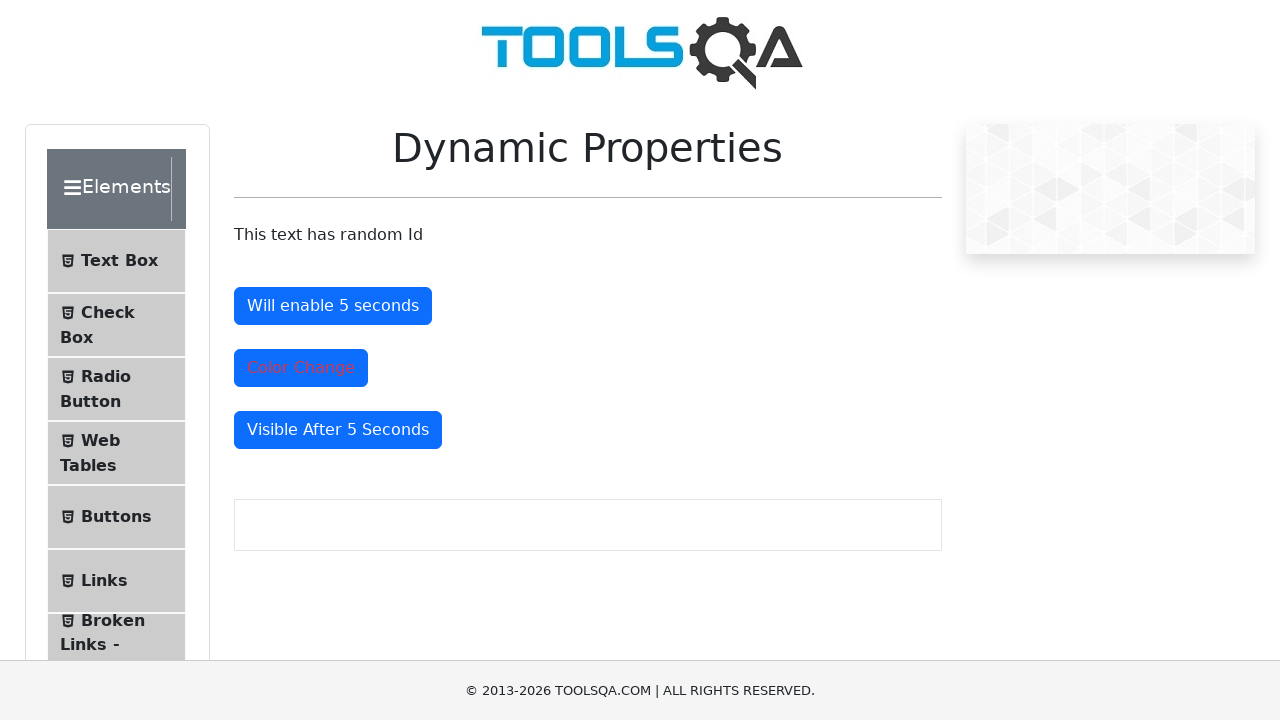

Retrieved button text: Visible After 5 Seconds
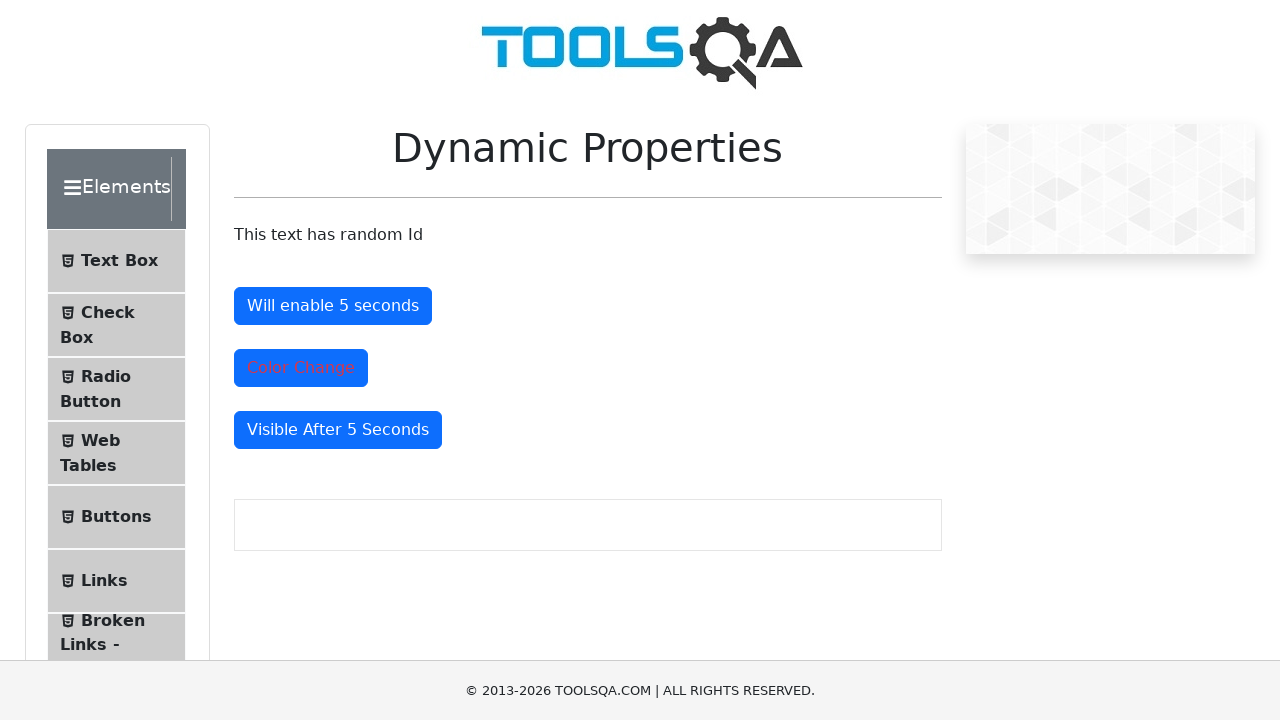

Printed button text to console
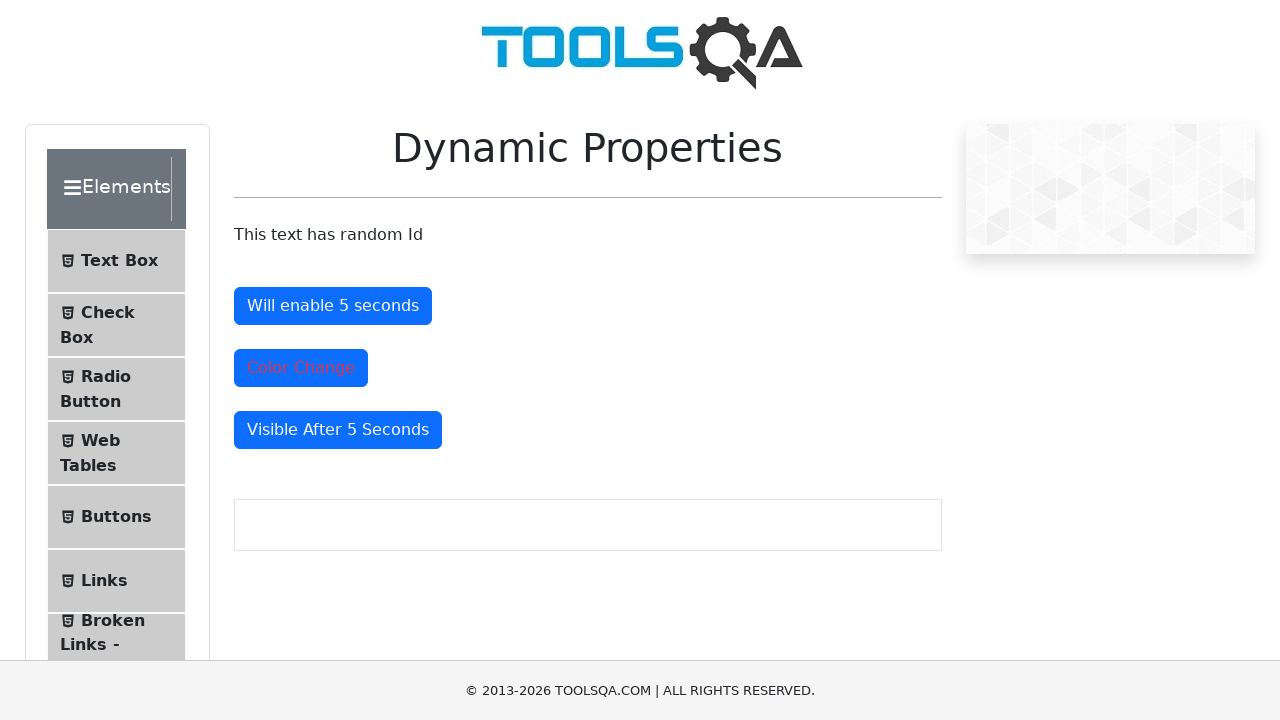

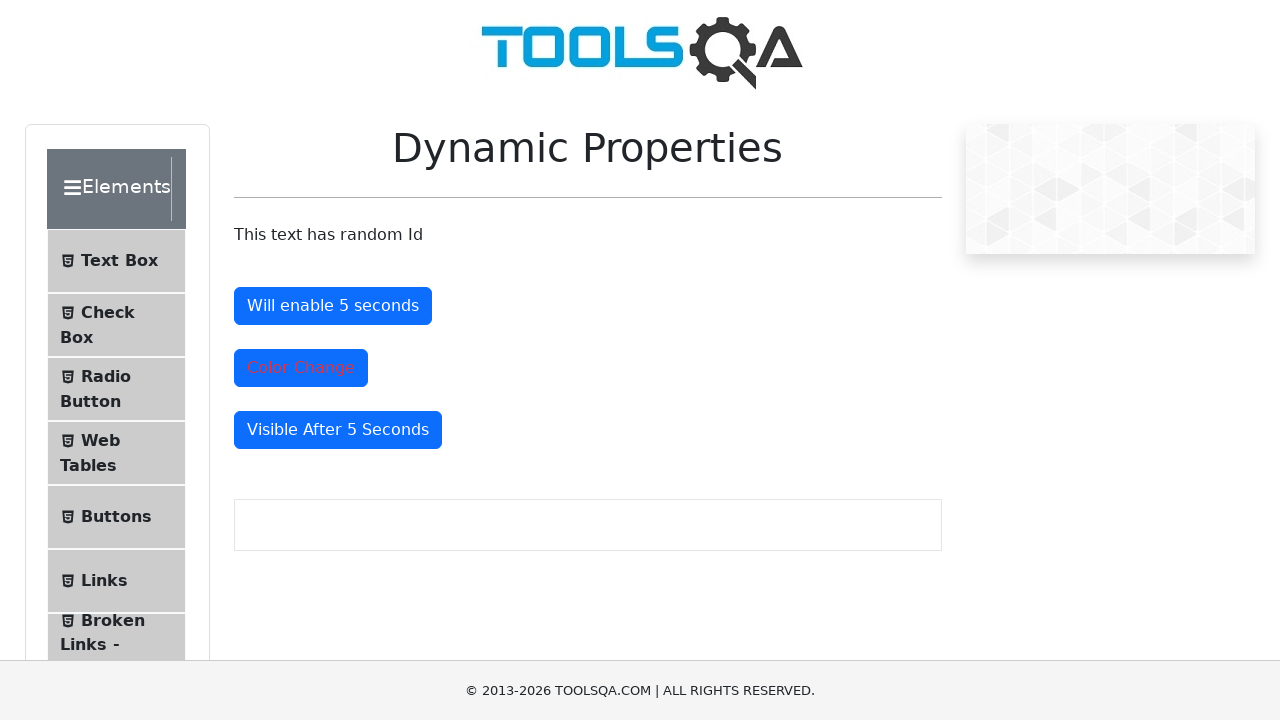